Tests CSS selector form filling by entering text into multiple input fields using various CSS selector strategies

Starting URL: https://syntaxprojects.com/cssSelector.php

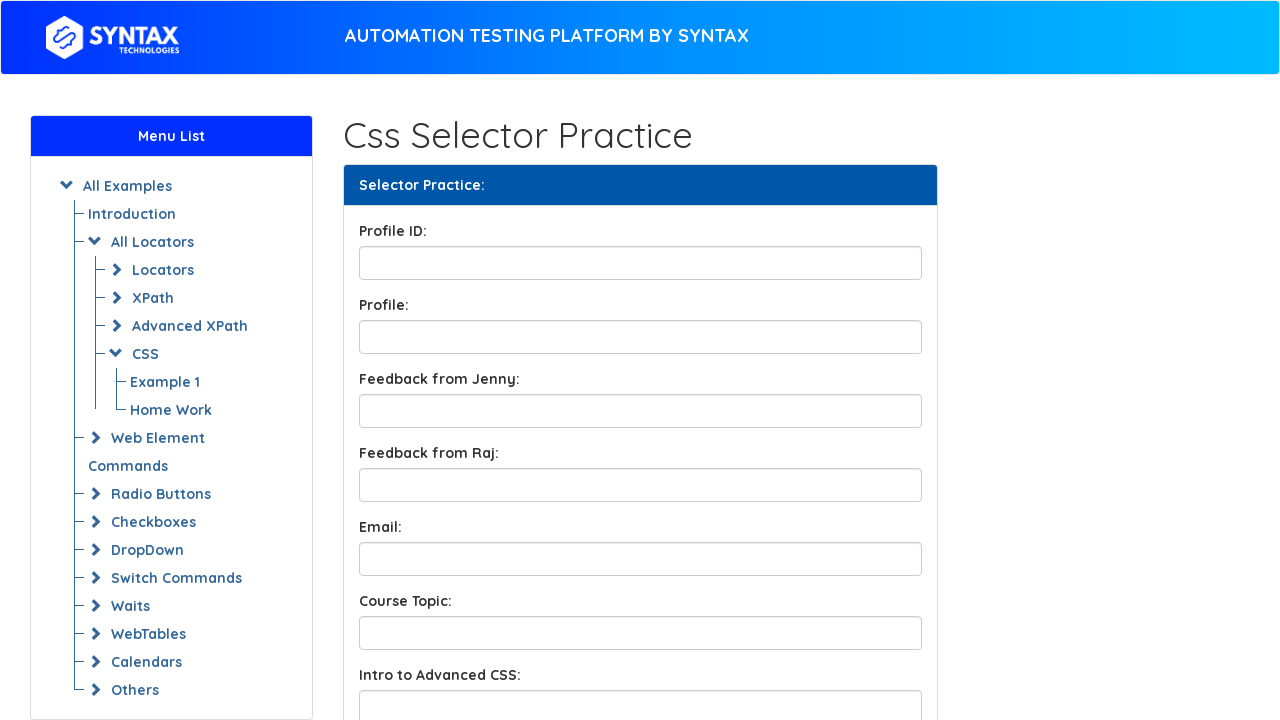

Filled profile ID field with 'hello' using ID selector on input[id='profileID']
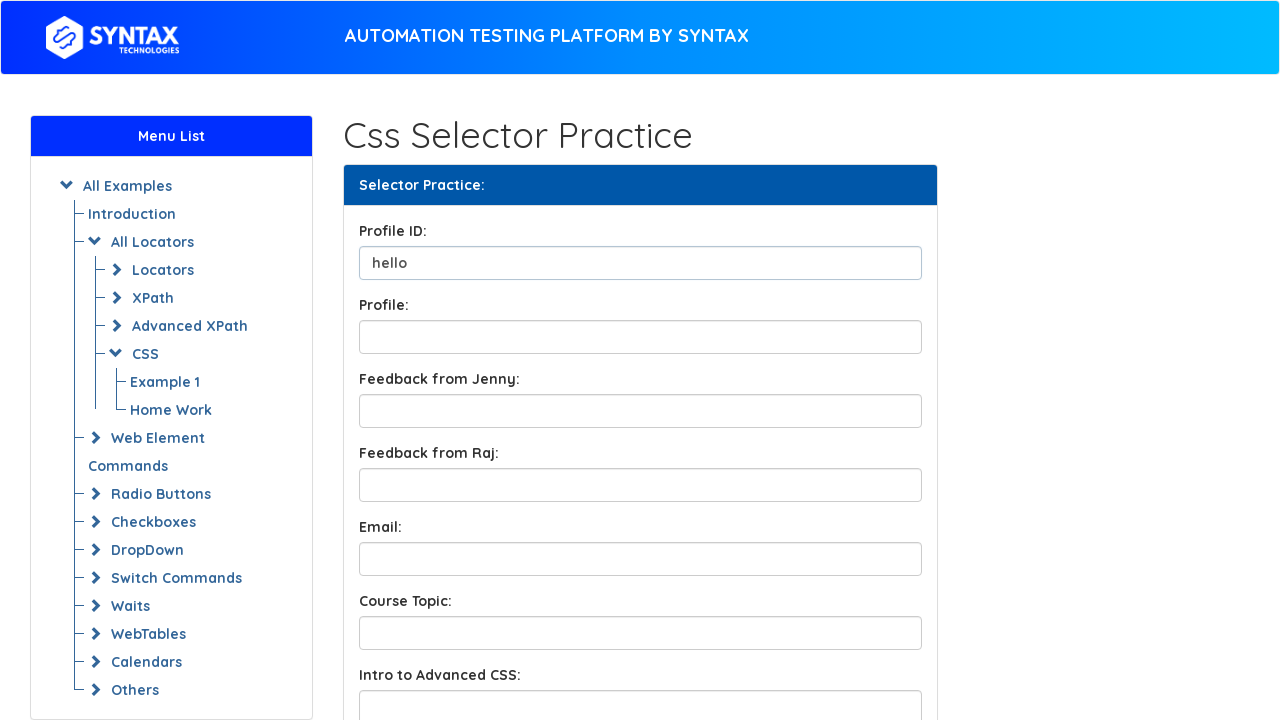

Filled profile box field with 'World' using # ID selector notation on input#profileBox
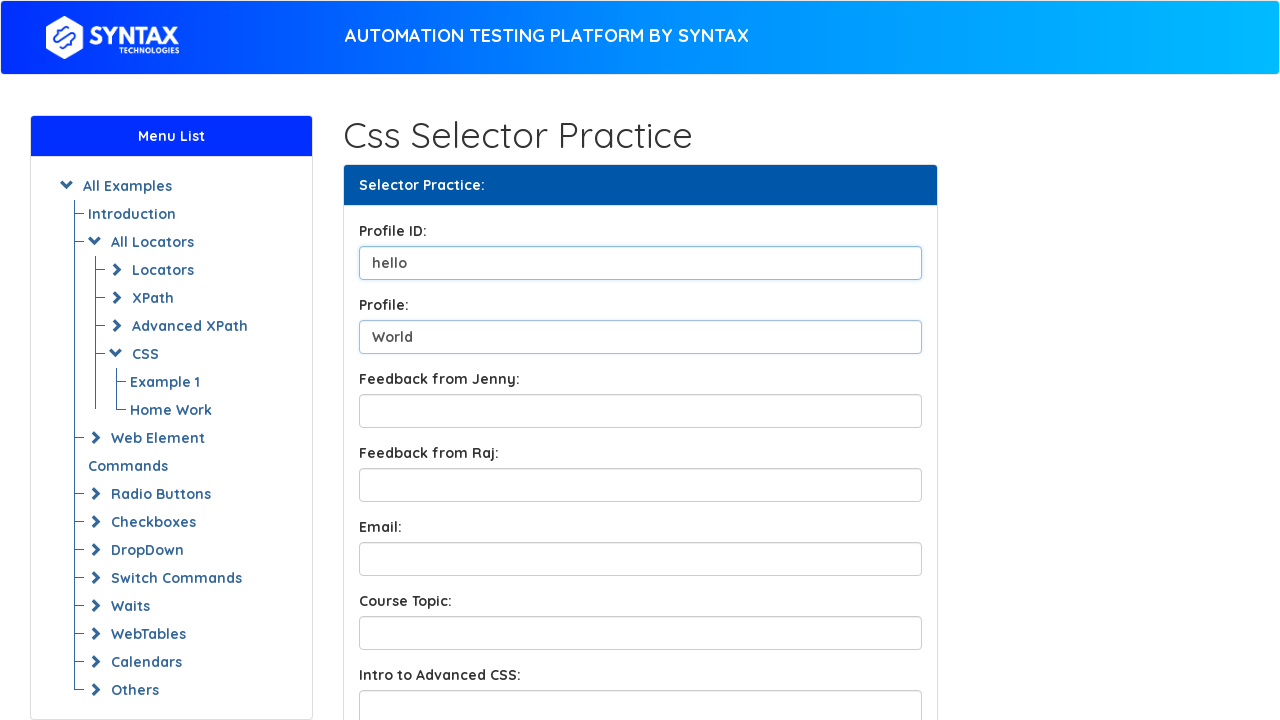

Filled feedback box with 'how are you doing?' using class selector on input.form-control.feedbackBox1
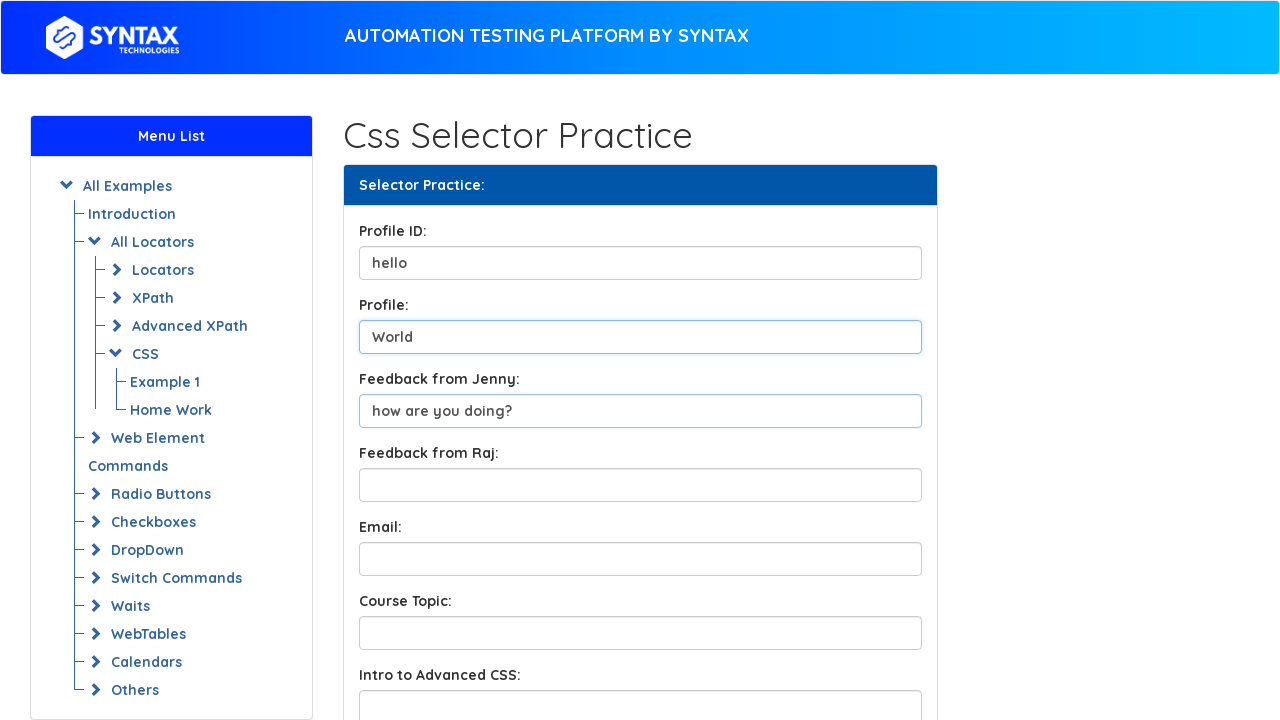

Filled course topic field with 'Selenium' using contains selector on input[name*='contentInput']
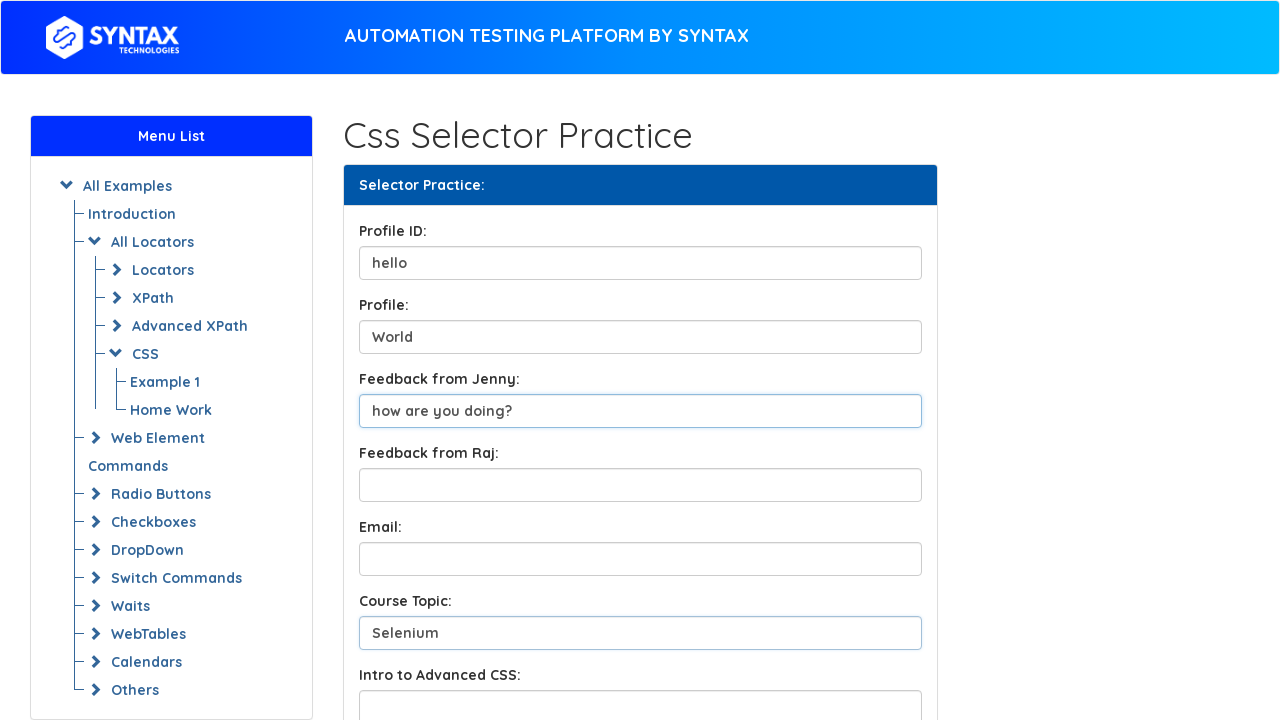

Filled advance CSS input with 'umzyy' using starts-with selector on input[name^='IntroInput']
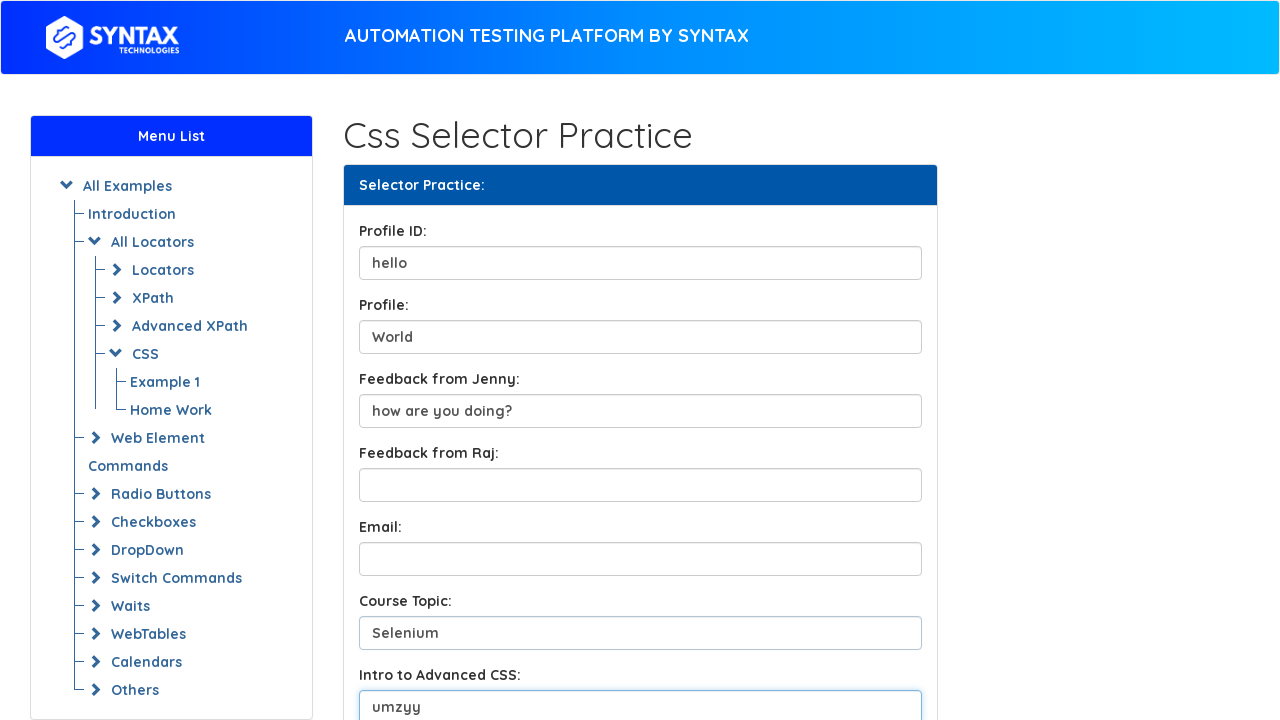

Filled conclusion module with 'Umar' using ends-with selector on input[name$='Input']
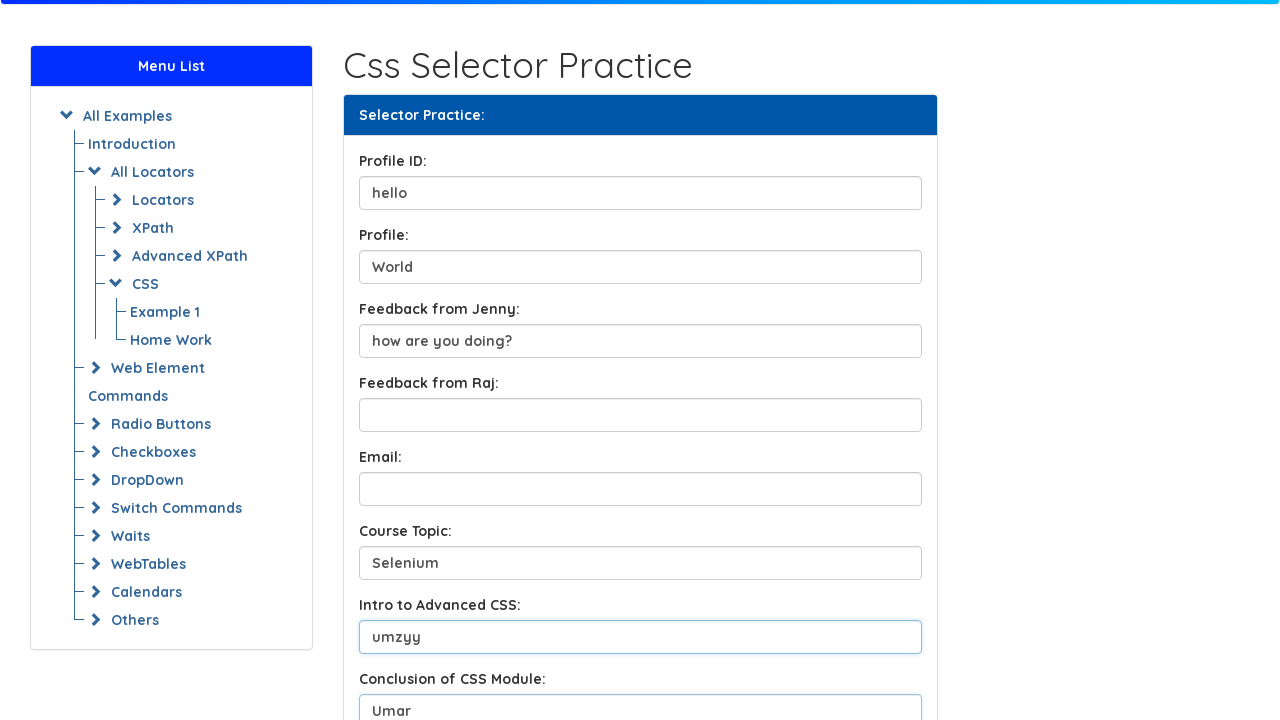

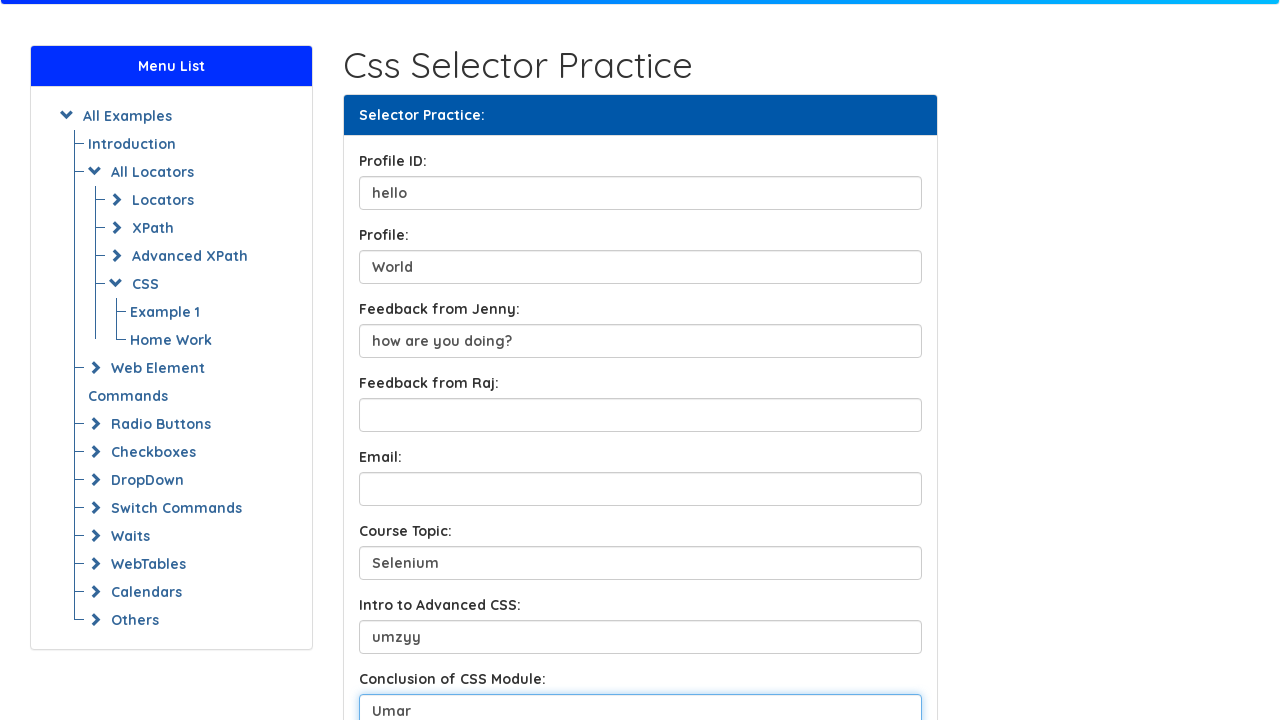